Tests file upload functionality by uploading a file and verifying the success message is displayed

Starting URL: https://practice.cydeo.com/upload

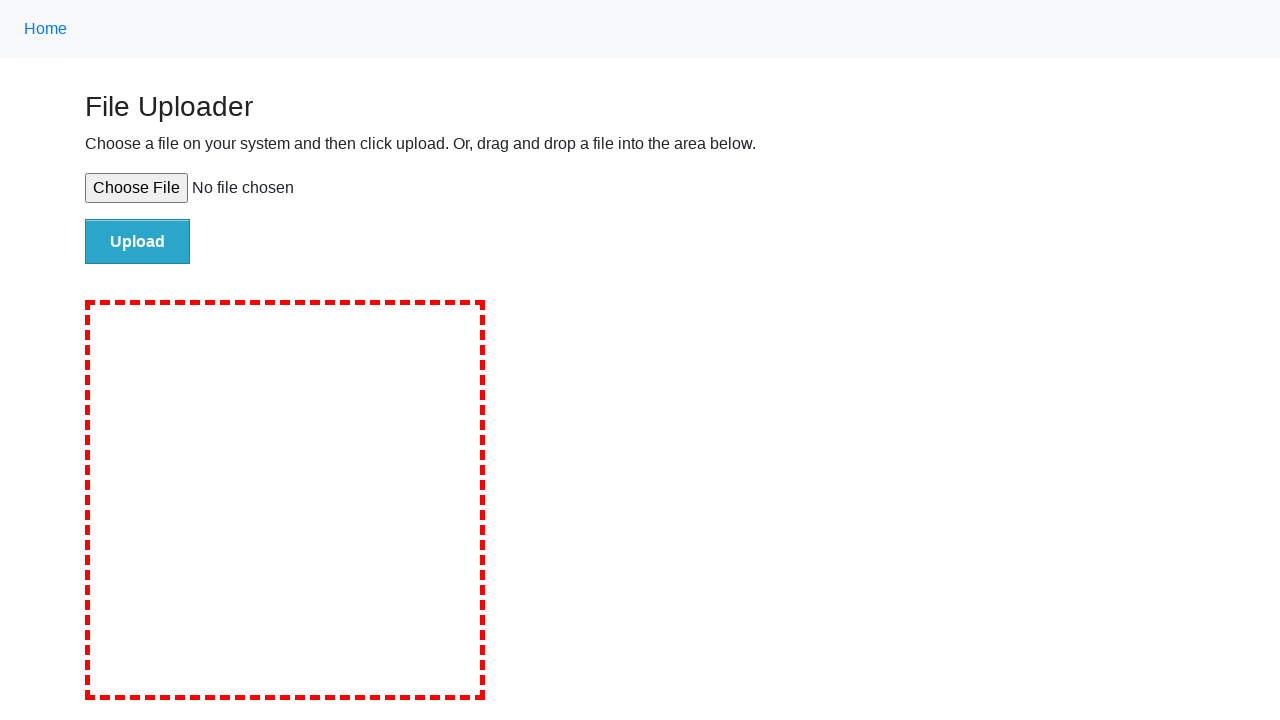

Created test file at /tmp/test_upload_file.txt with test content
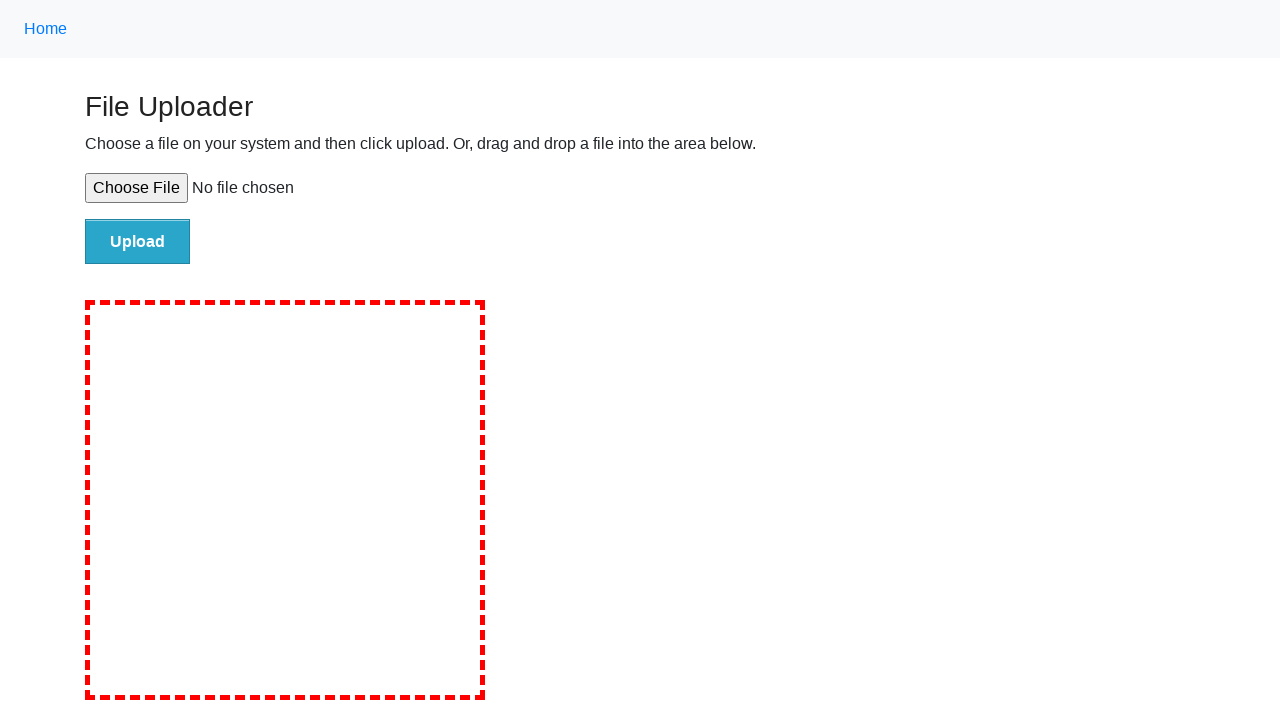

Set input files with test file path to #file-upload element
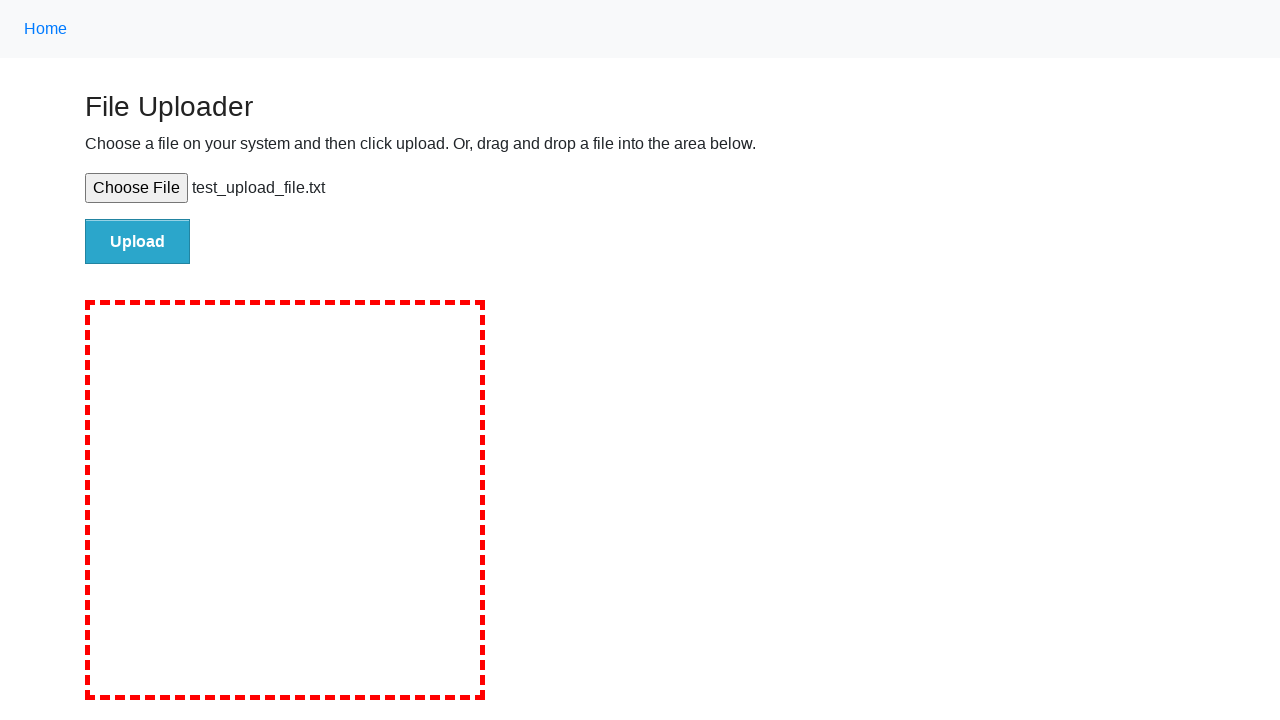

Clicked #file-submit button to upload the file at (138, 241) on #file-submit
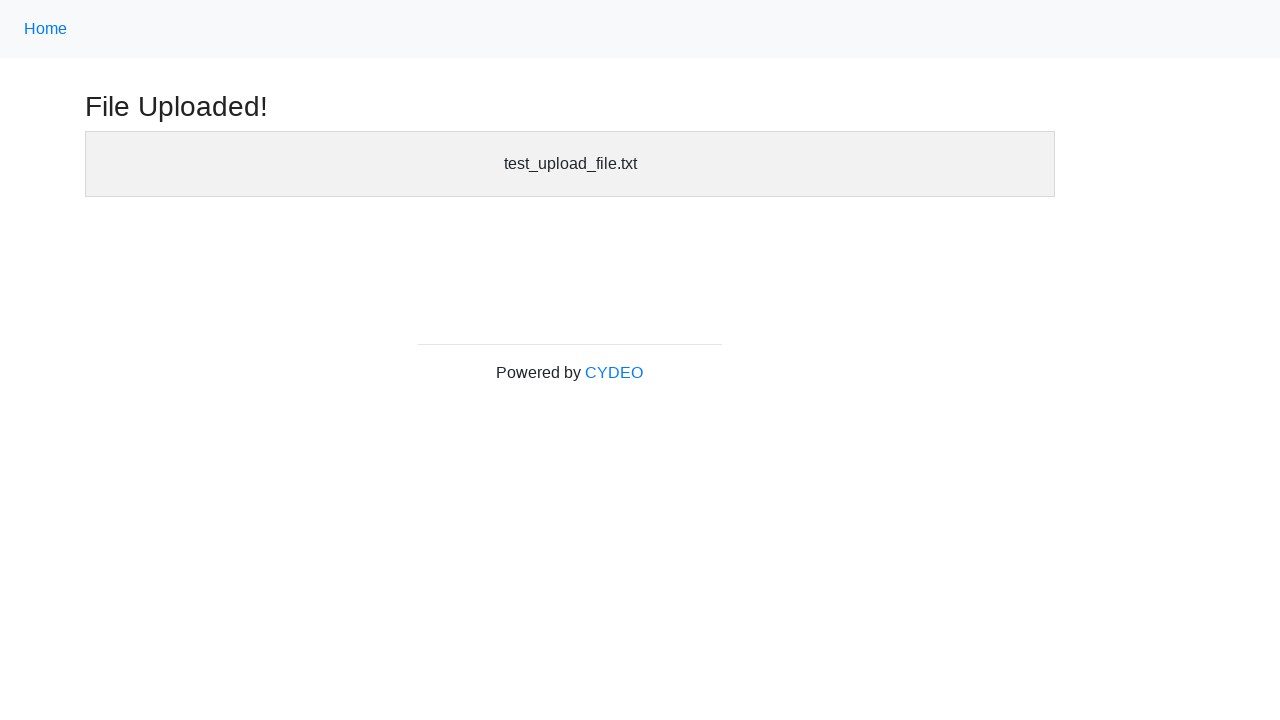

Verified 'File Uploaded!' success header is visible
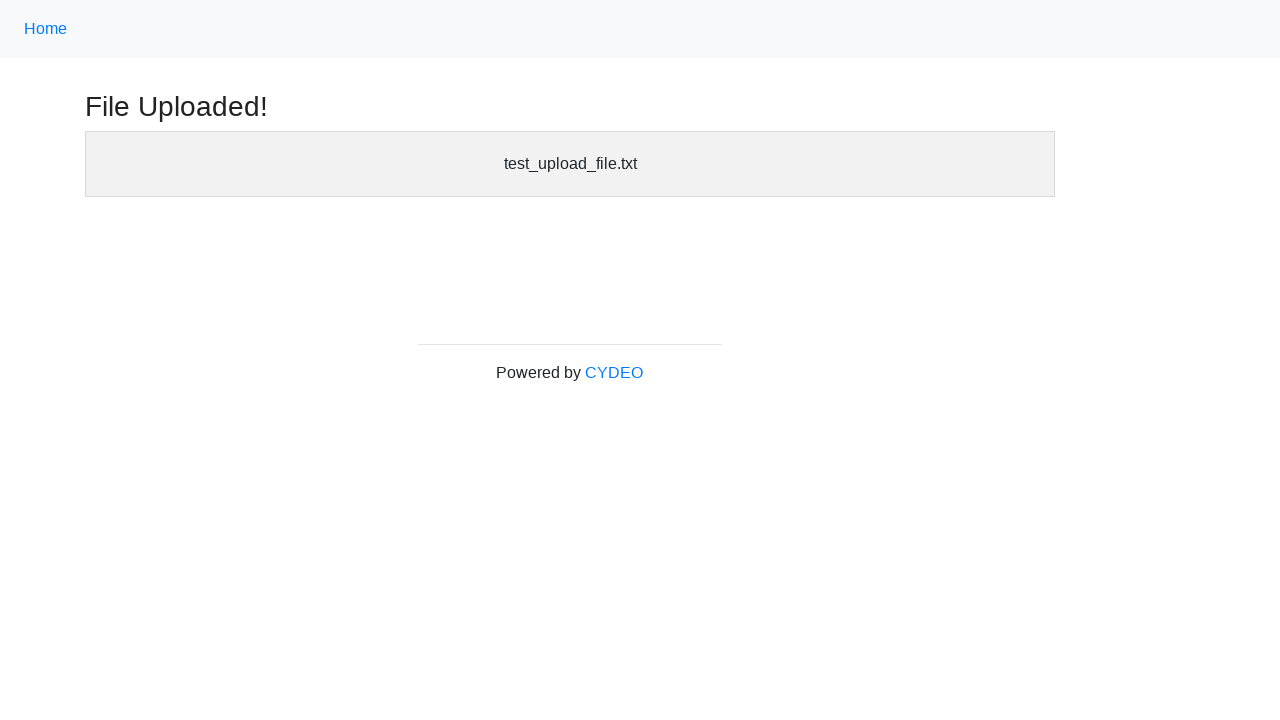

Cleaned up test file from /tmp/test_upload_file.txt
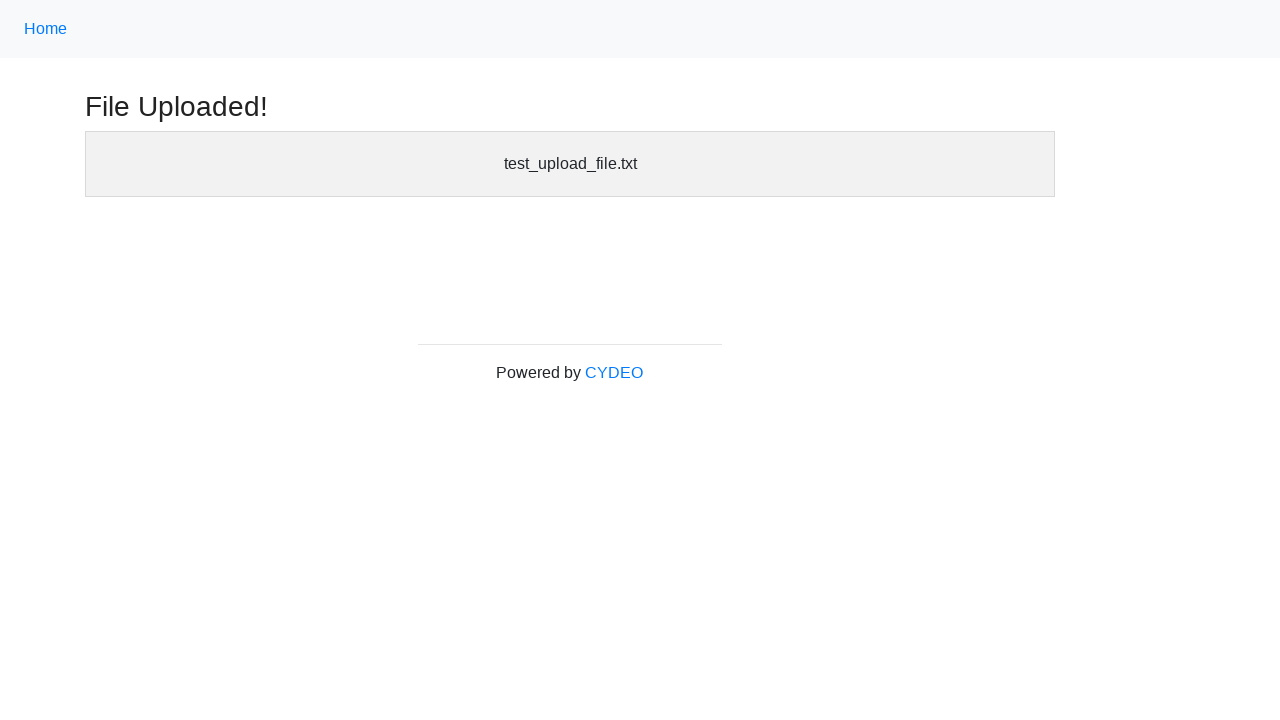

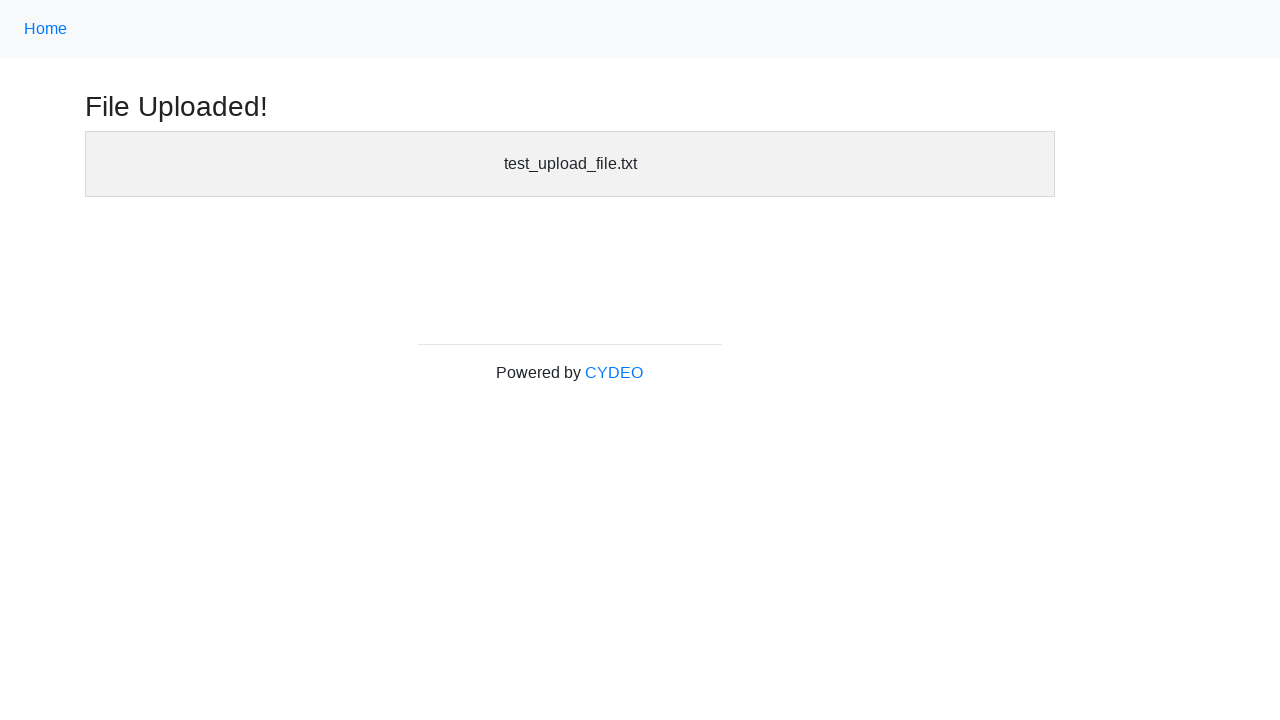